Tests marking individual todo items as complete by checking their checkboxes

Starting URL: https://demo.playwright.dev/todomvc

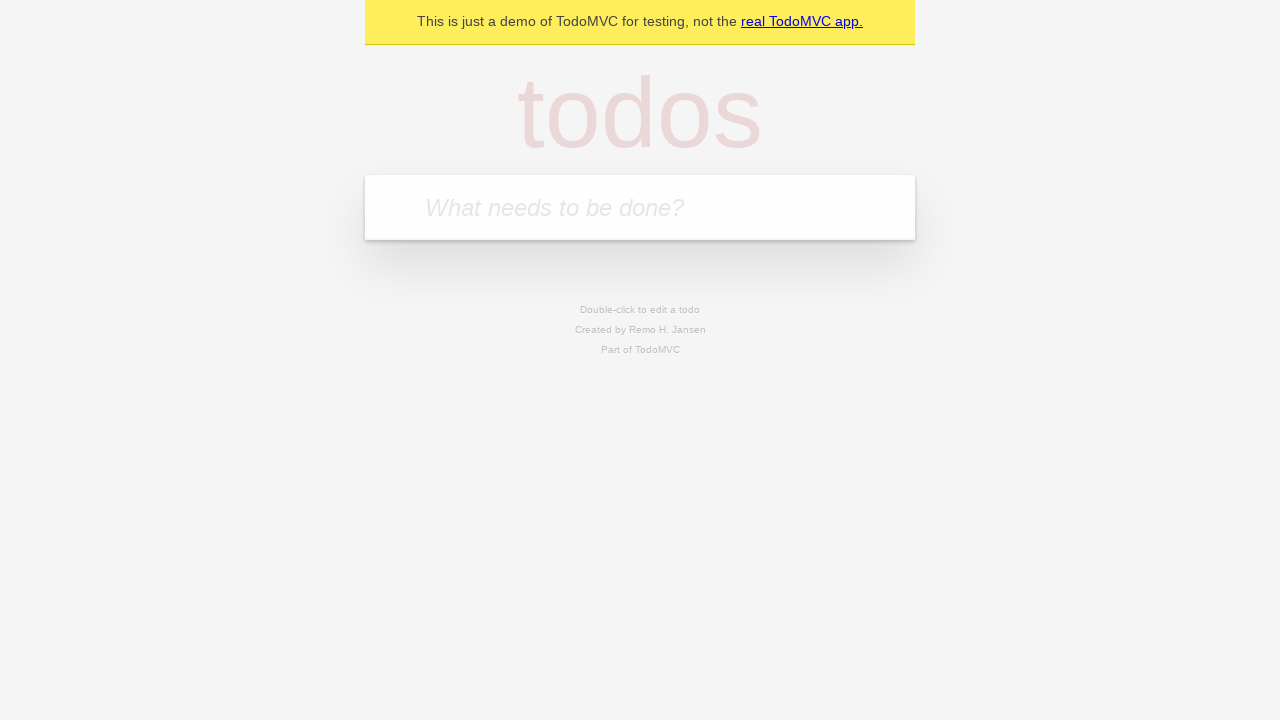

Located the todo input field
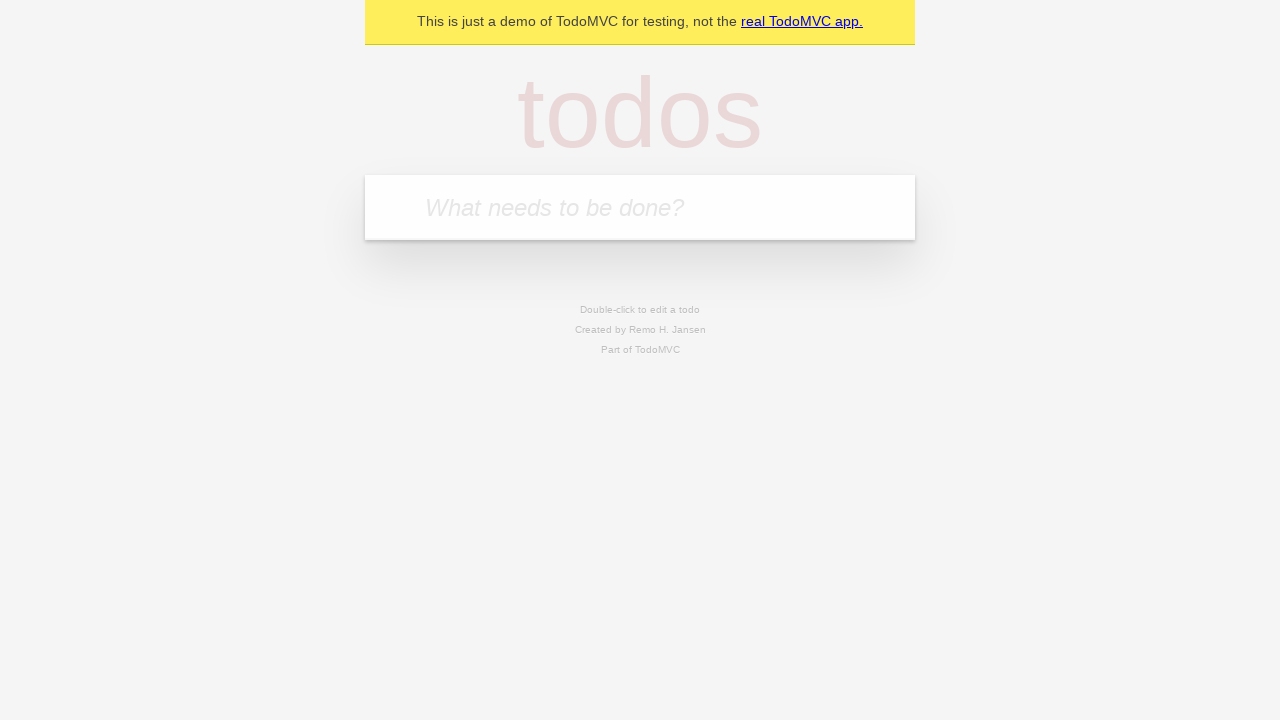

Filled first todo item with 'buy some cheese' on internal:attr=[placeholder="What needs to be done?"i]
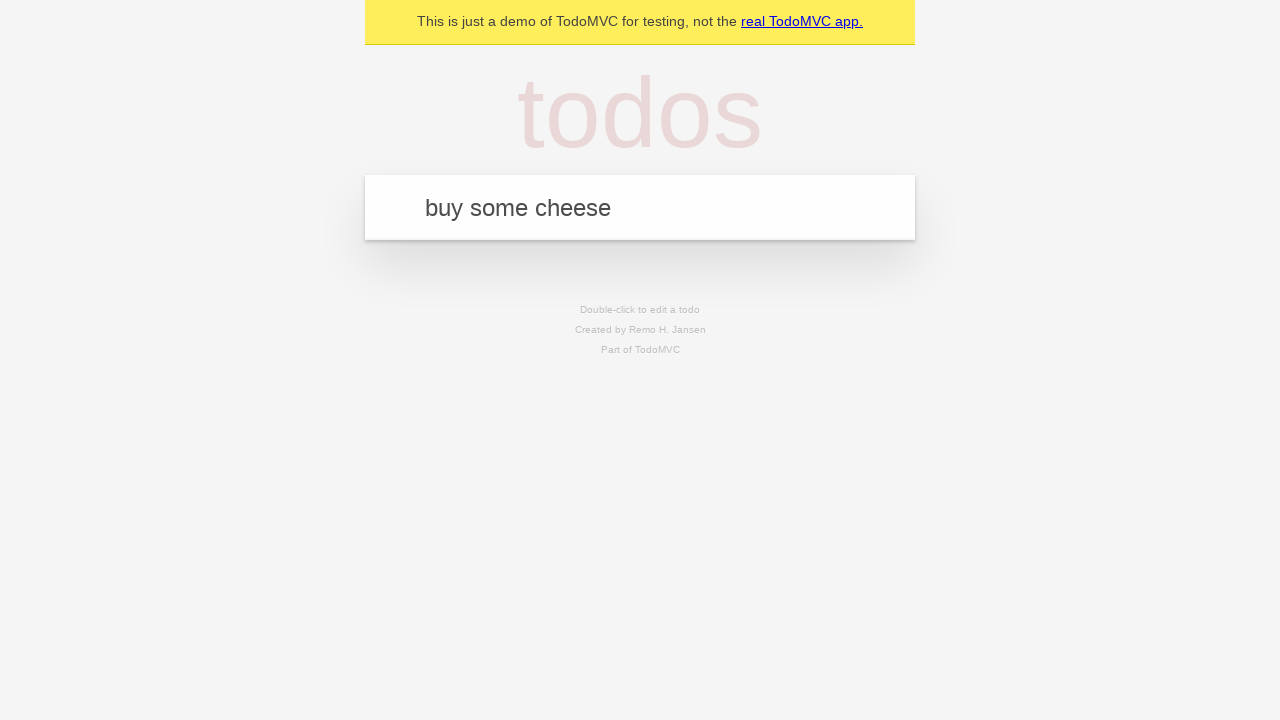

Pressed Enter to create first todo item on internal:attr=[placeholder="What needs to be done?"i]
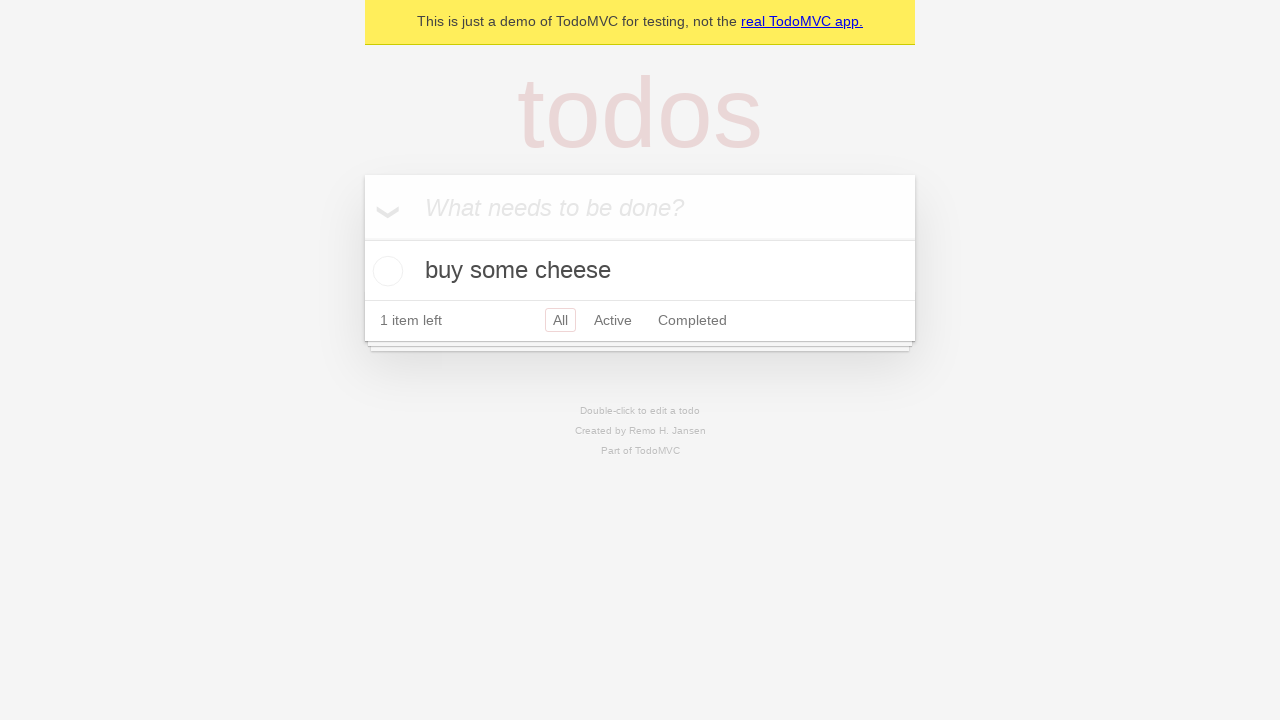

Filled second todo item with 'feed the cat' on internal:attr=[placeholder="What needs to be done?"i]
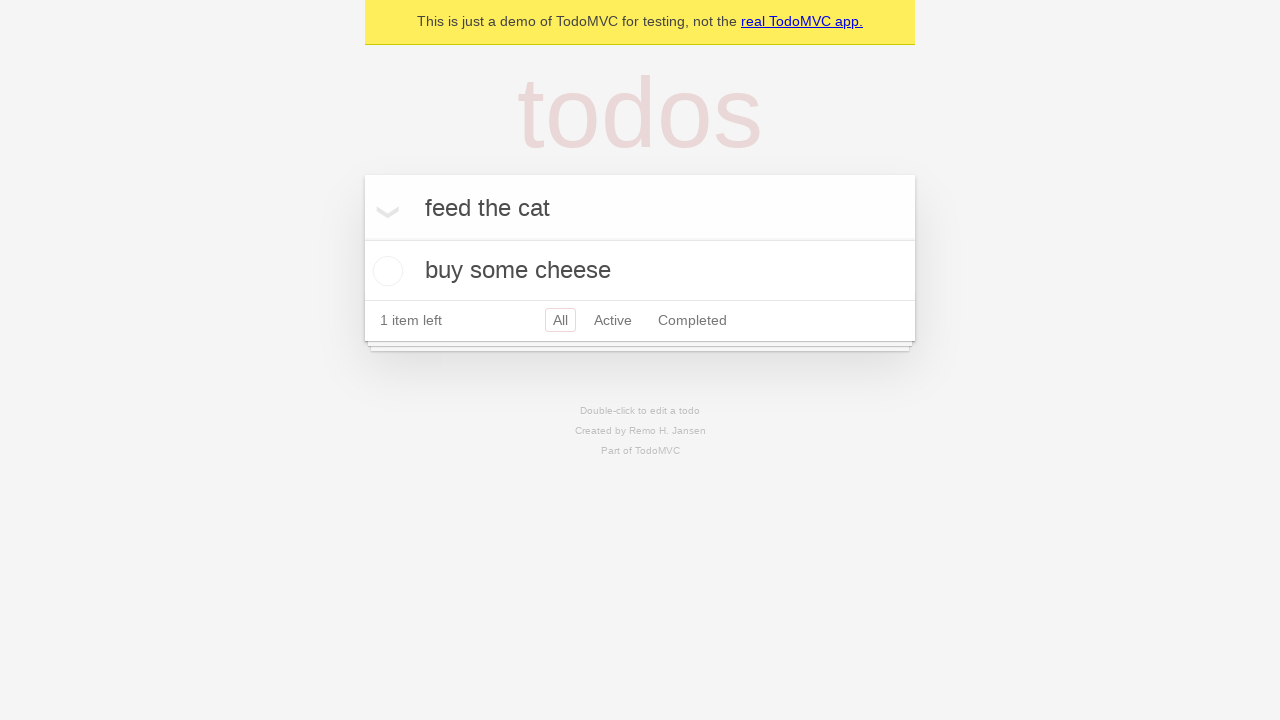

Pressed Enter to create second todo item on internal:attr=[placeholder="What needs to be done?"i]
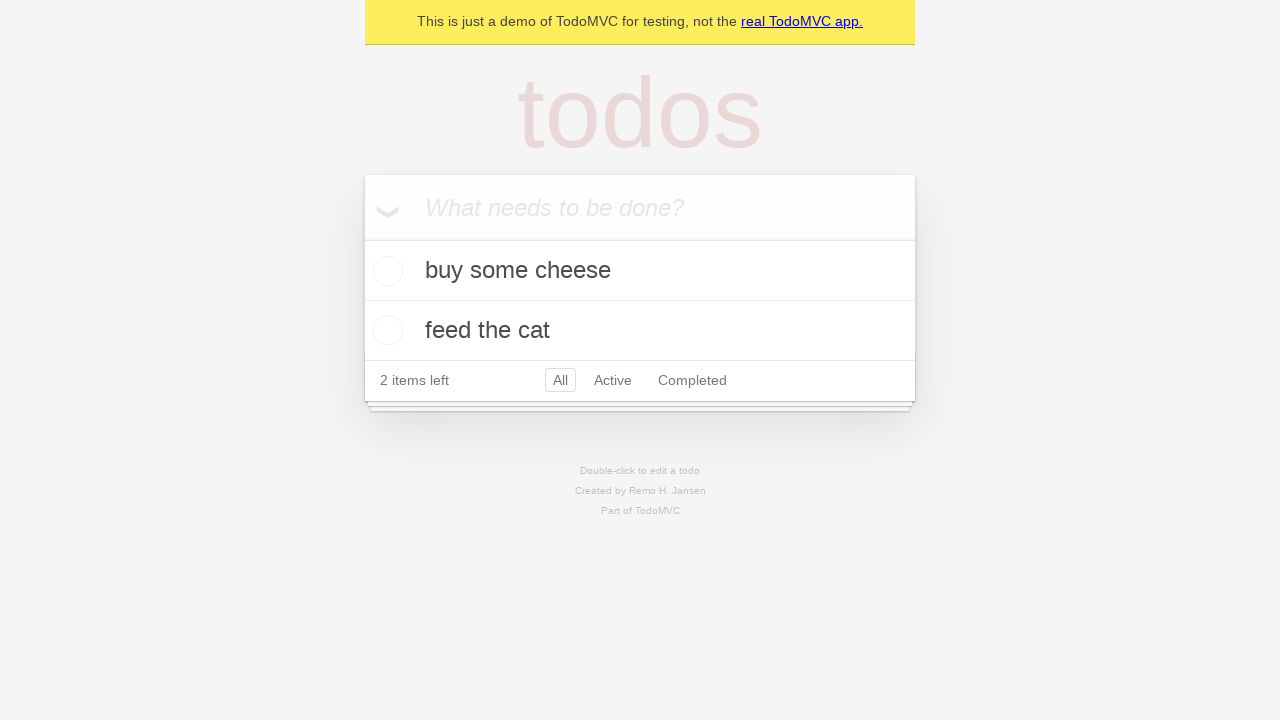

Located first todo item
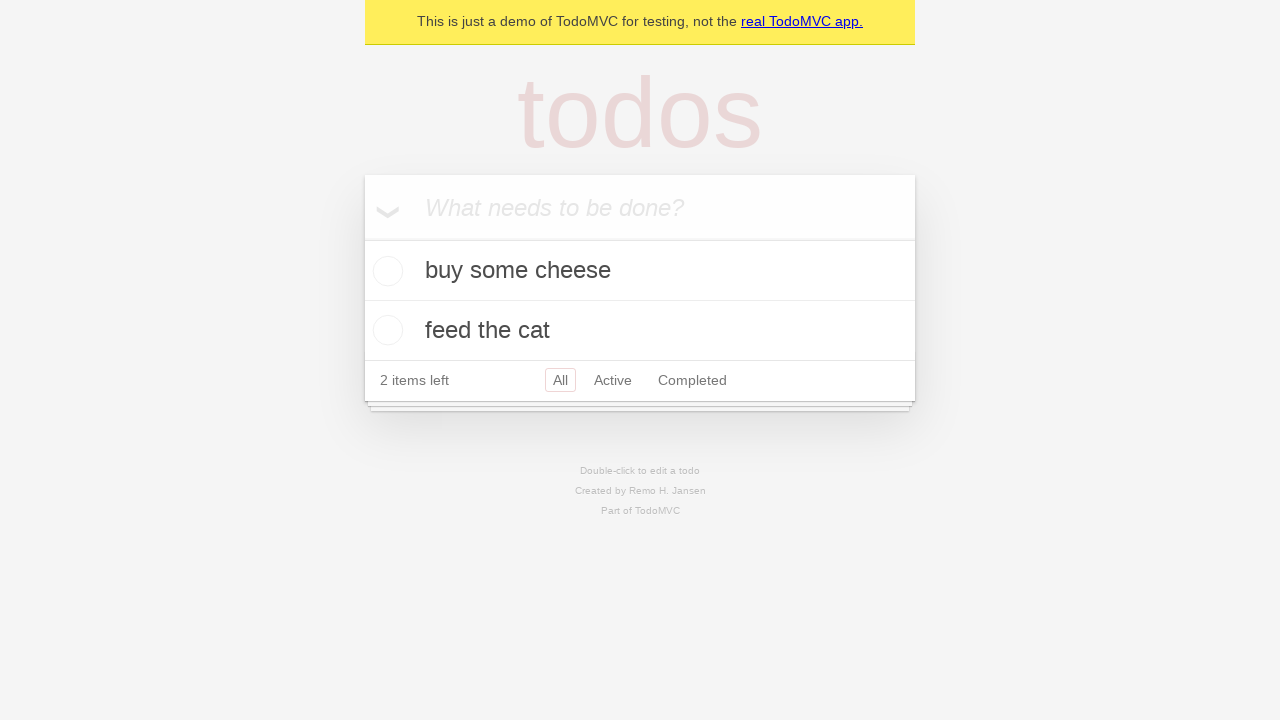

Checked the checkbox for first todo item 'buy some cheese' at (385, 271) on internal:testid=[data-testid="todo-item"s] >> nth=0 >> internal:role=checkbox
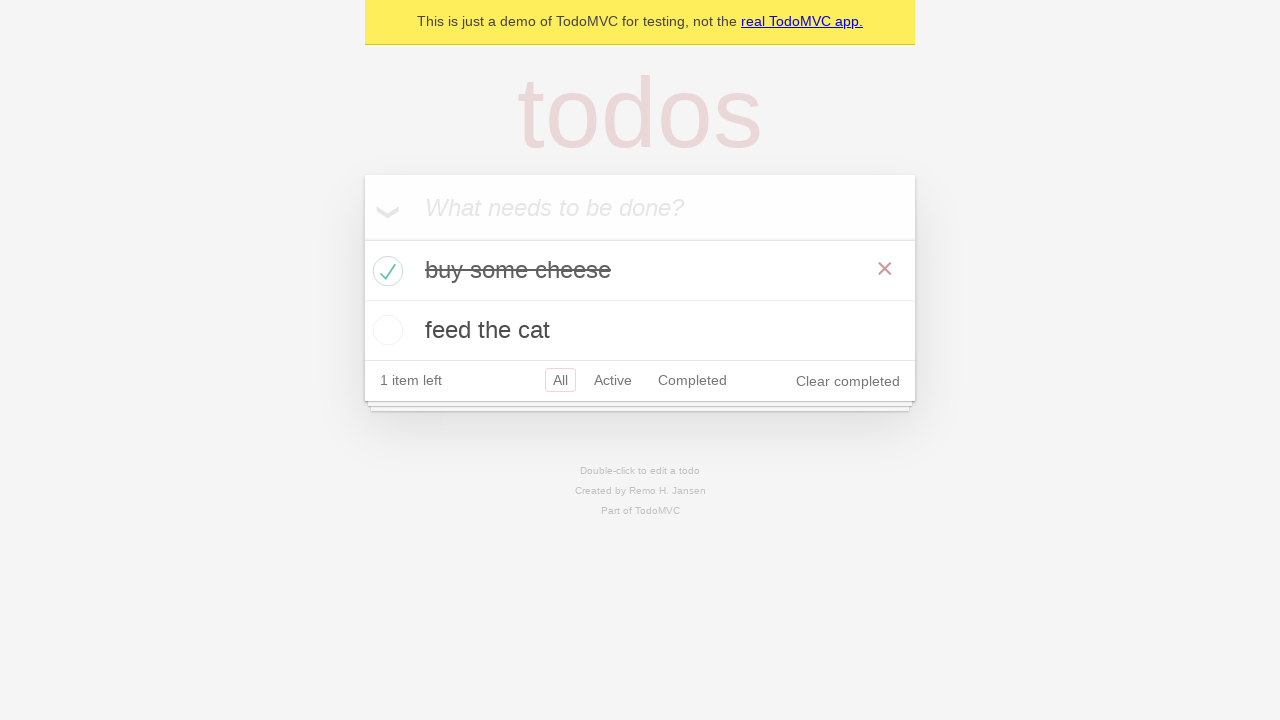

Located second todo item
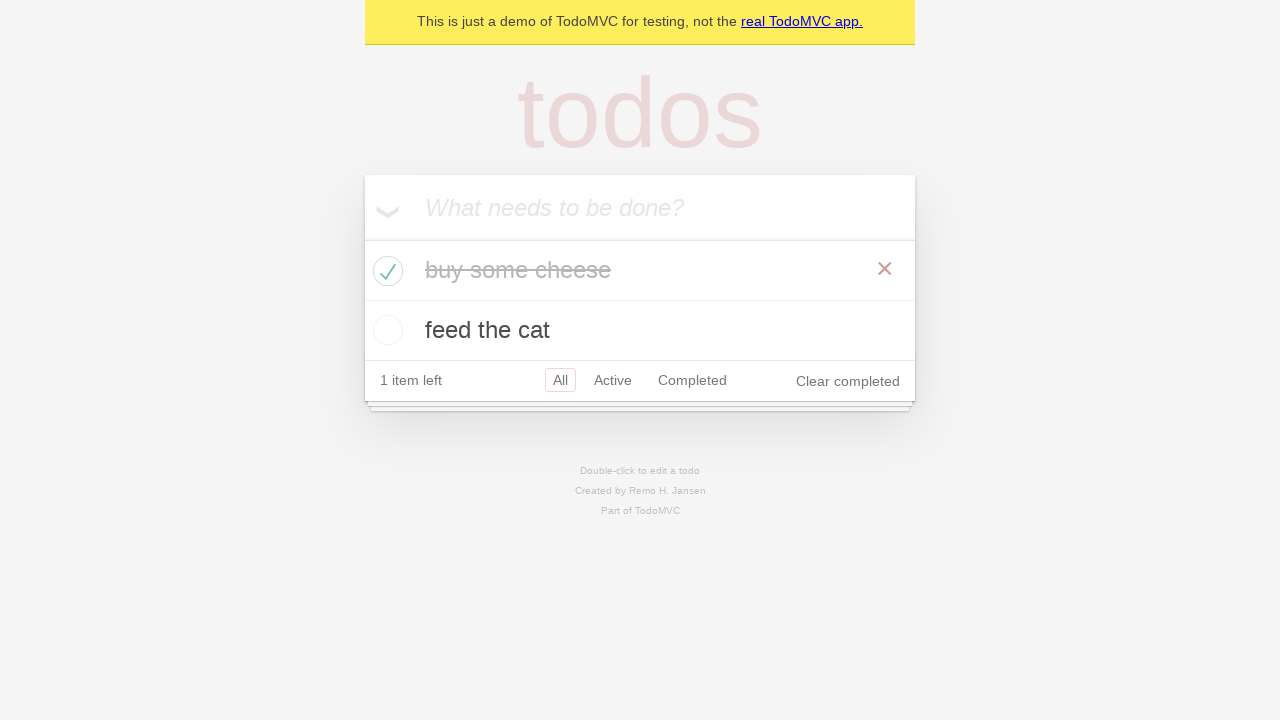

Checked the checkbox for second todo item 'feed the cat' at (385, 330) on internal:testid=[data-testid="todo-item"s] >> nth=1 >> internal:role=checkbox
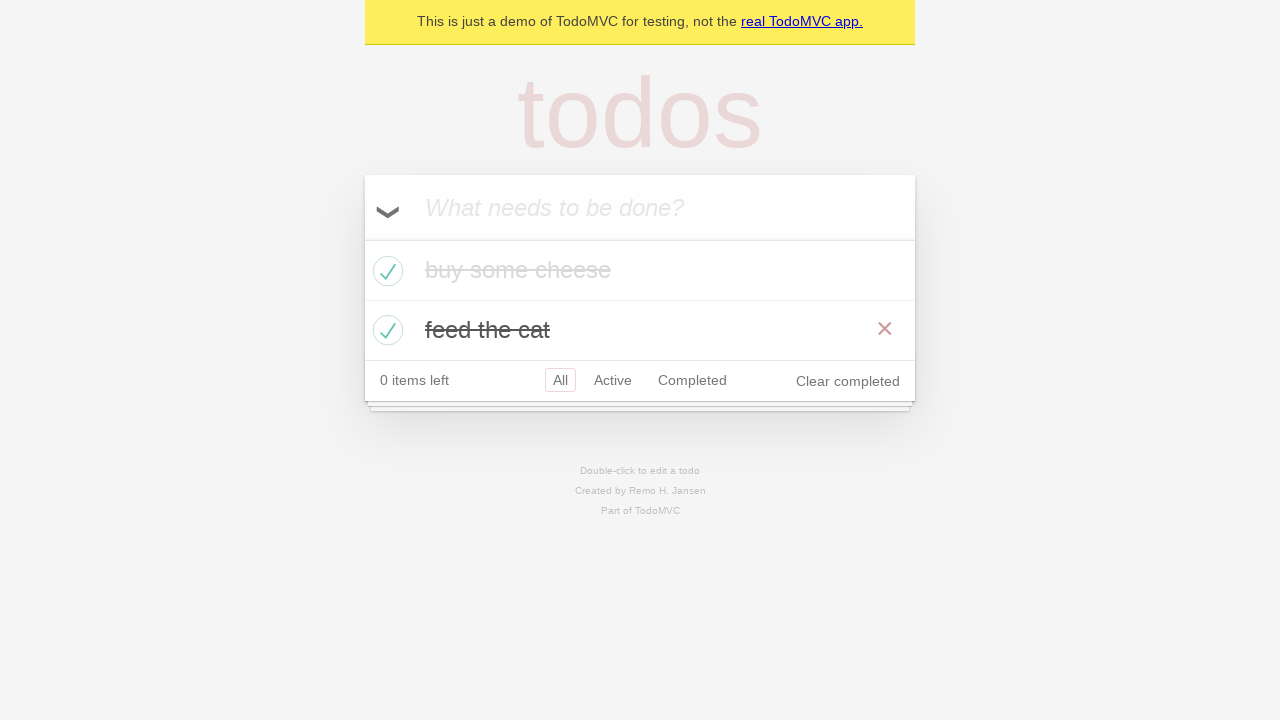

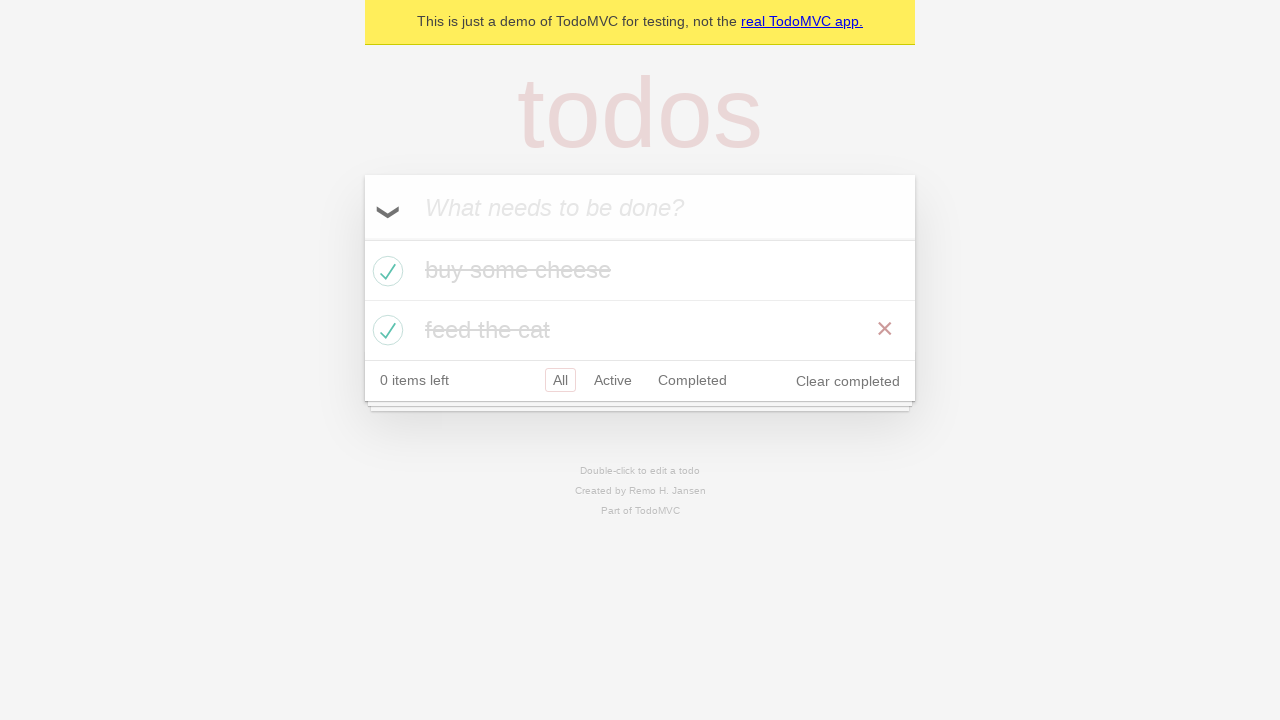